Opens the OrangeHRM demo login page and verifies it loads successfully

Starting URL: https://opensource-demo.orangehrmlive.com/

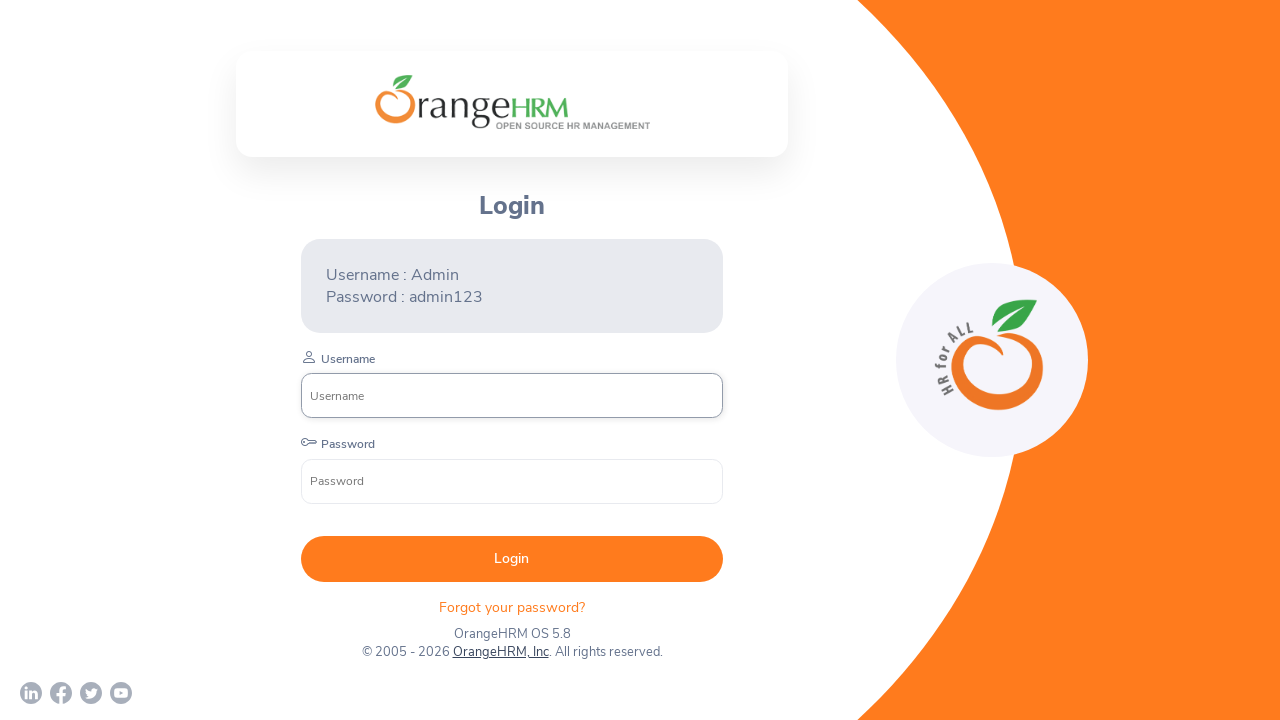

Waited for page DOM to fully load
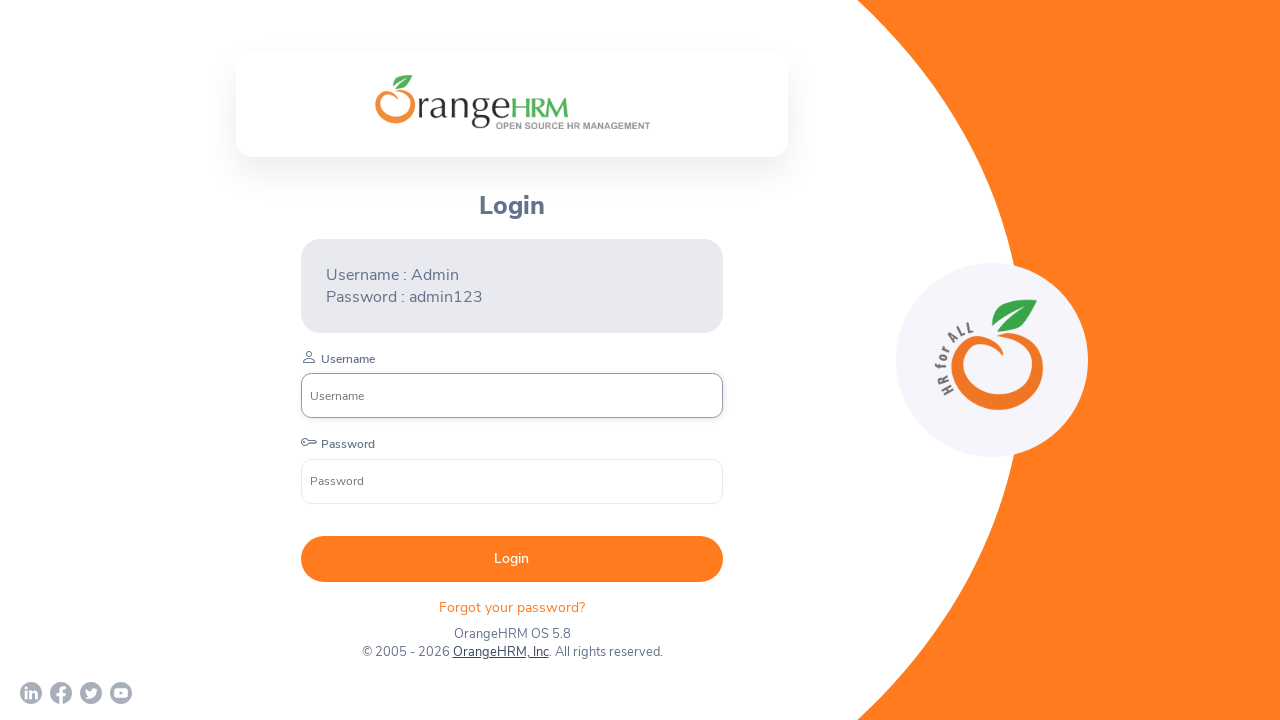

Verified login form elements are visible on OrangeHRM demo page
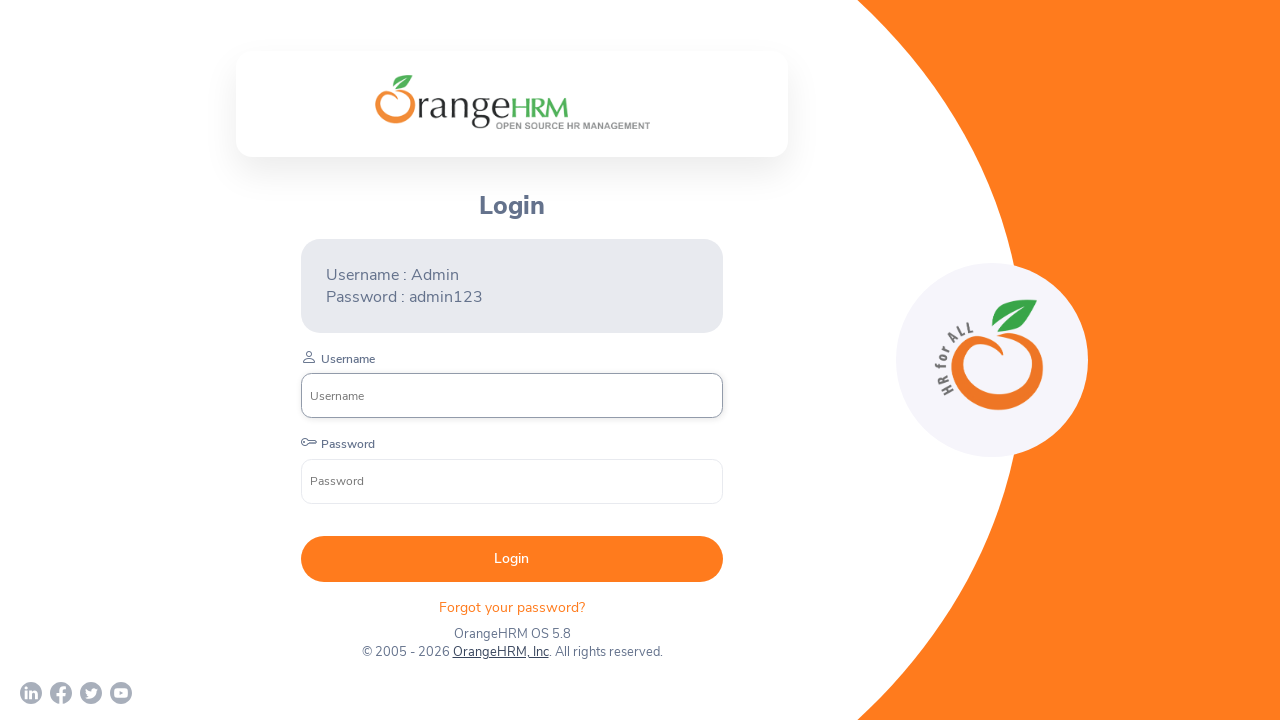

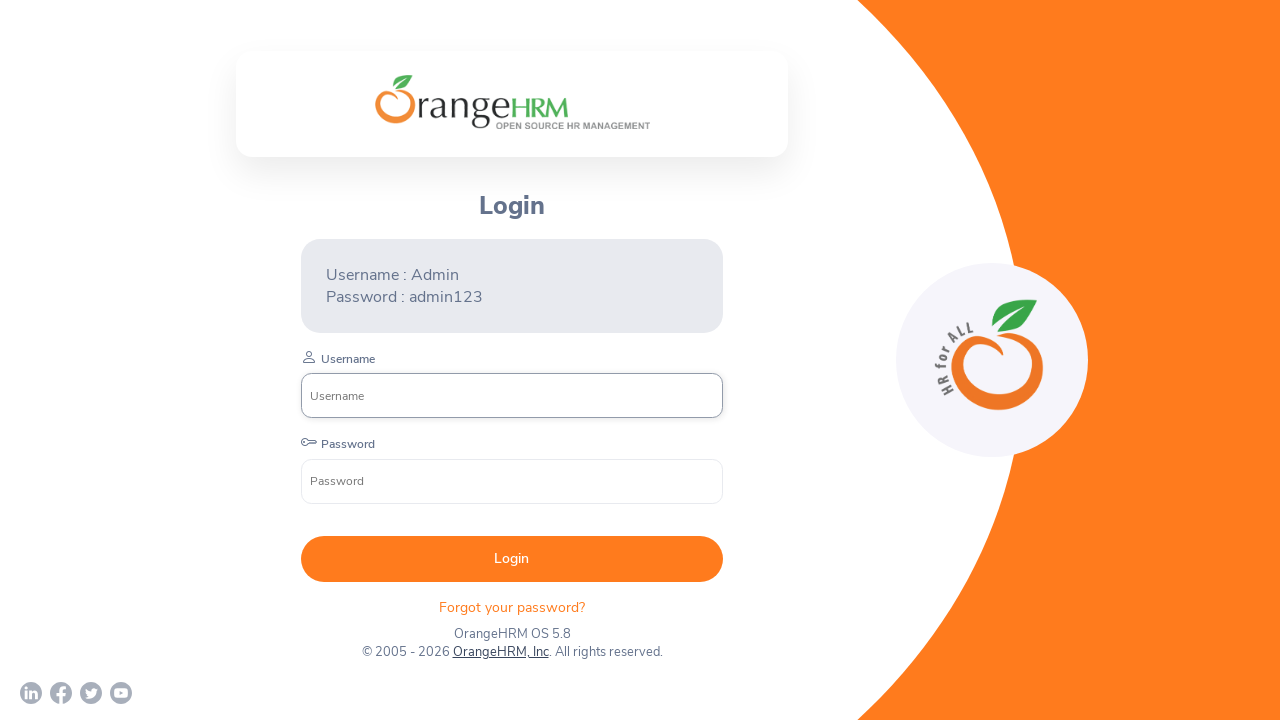